Tests right-click context menu functionality on an image element

Starting URL: http://deluxe-menu.com/popup-mode-sample.html

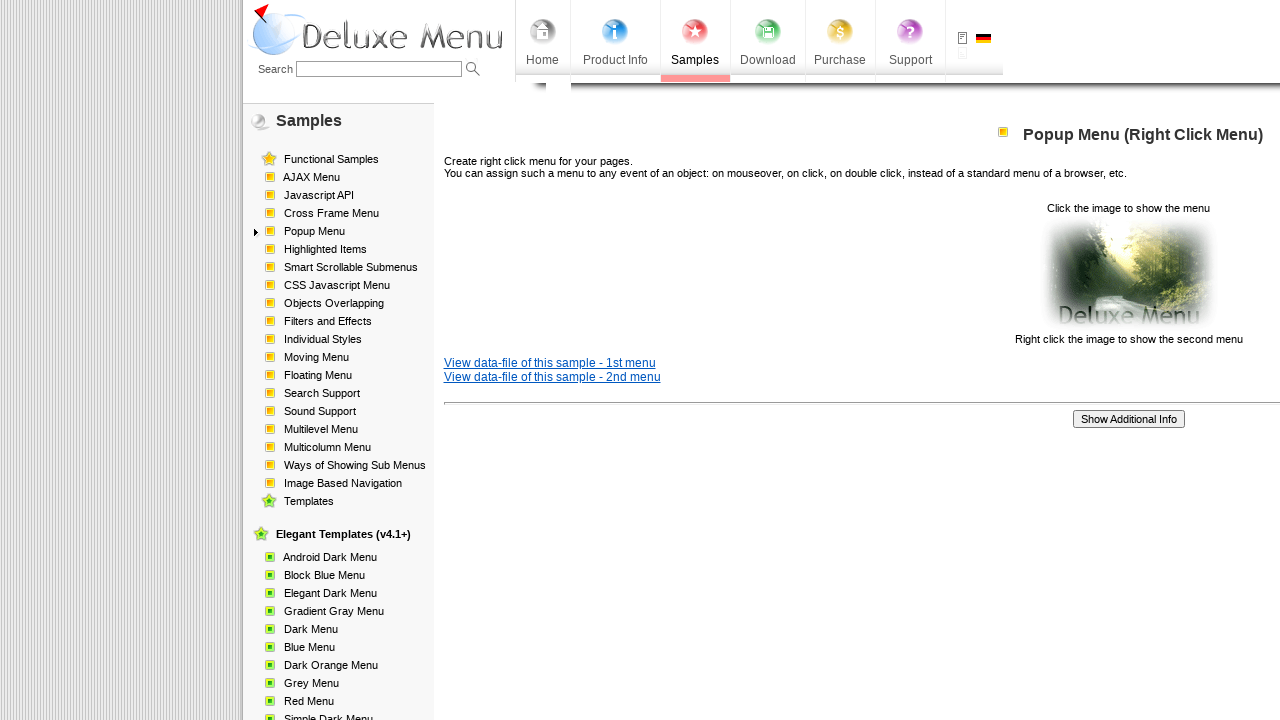

Navigated to deluxe-menu.com popup mode sample page
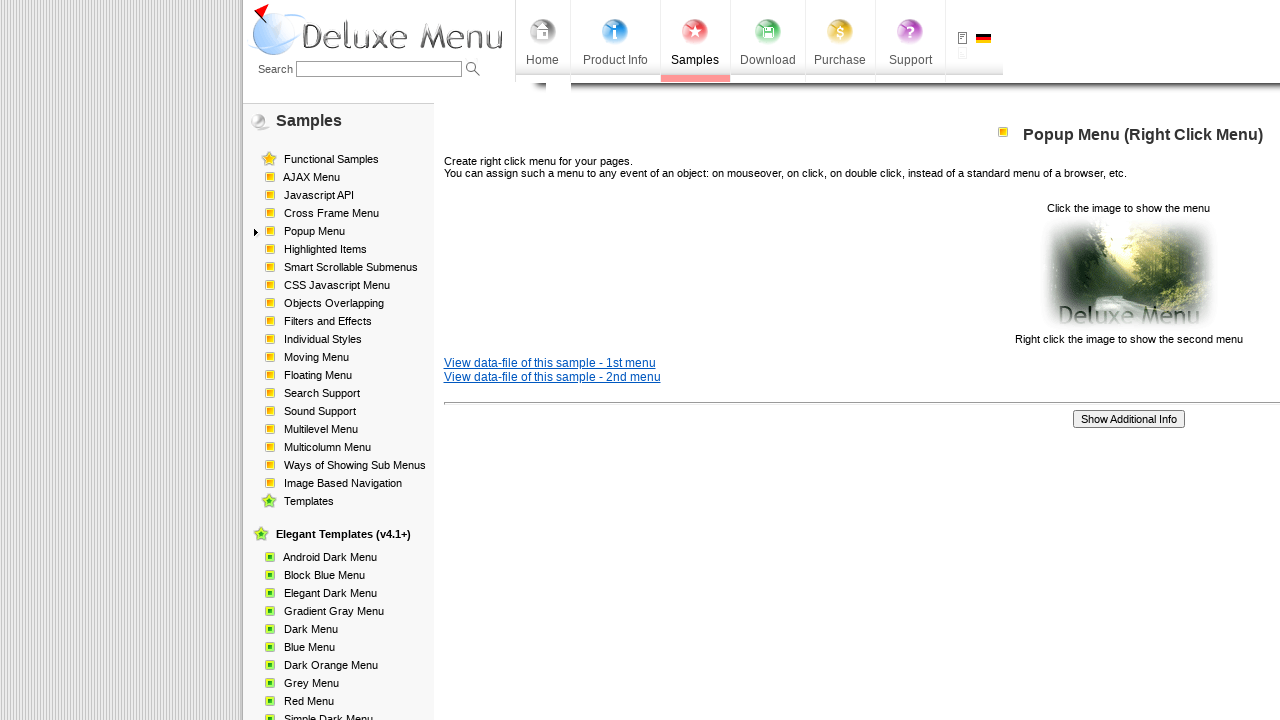

Located image element for right-click testing
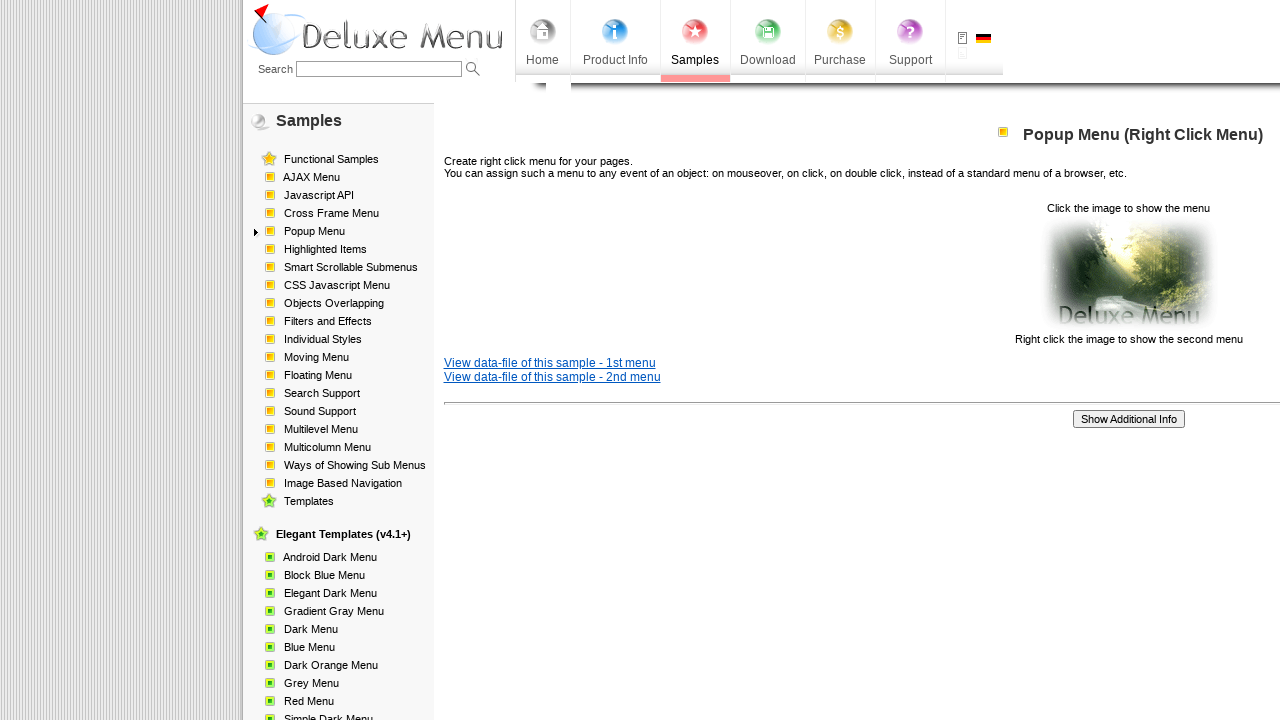

Performed right-click on image element to open context menu at (1128, 274) on xpath=/html/body/div/table/tbody/tr/td[2]/div[2]/table[1]/tbody/tr/td[3]/p[2]/im
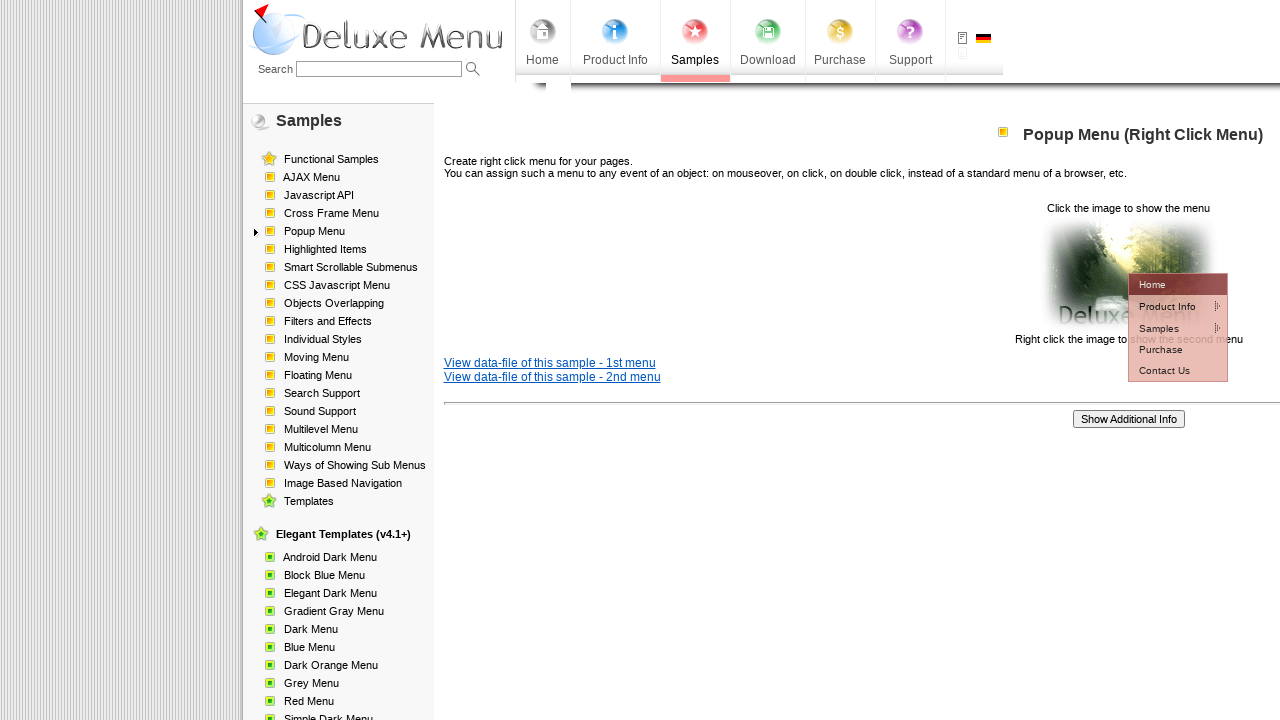

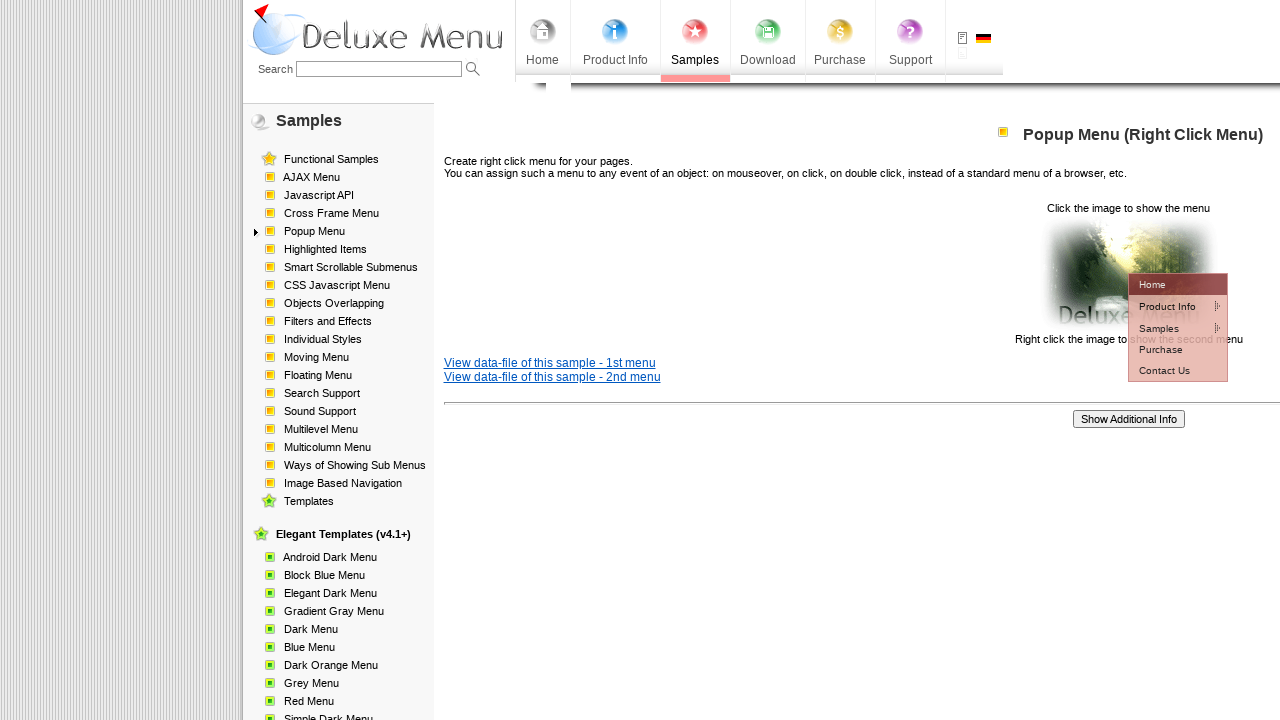